Tests adding a product to cart by selecting a monitor category, clicking on an Apple monitor, and verifying the product added alert message appears

Starting URL: https://www.demoblaze.com/index.html

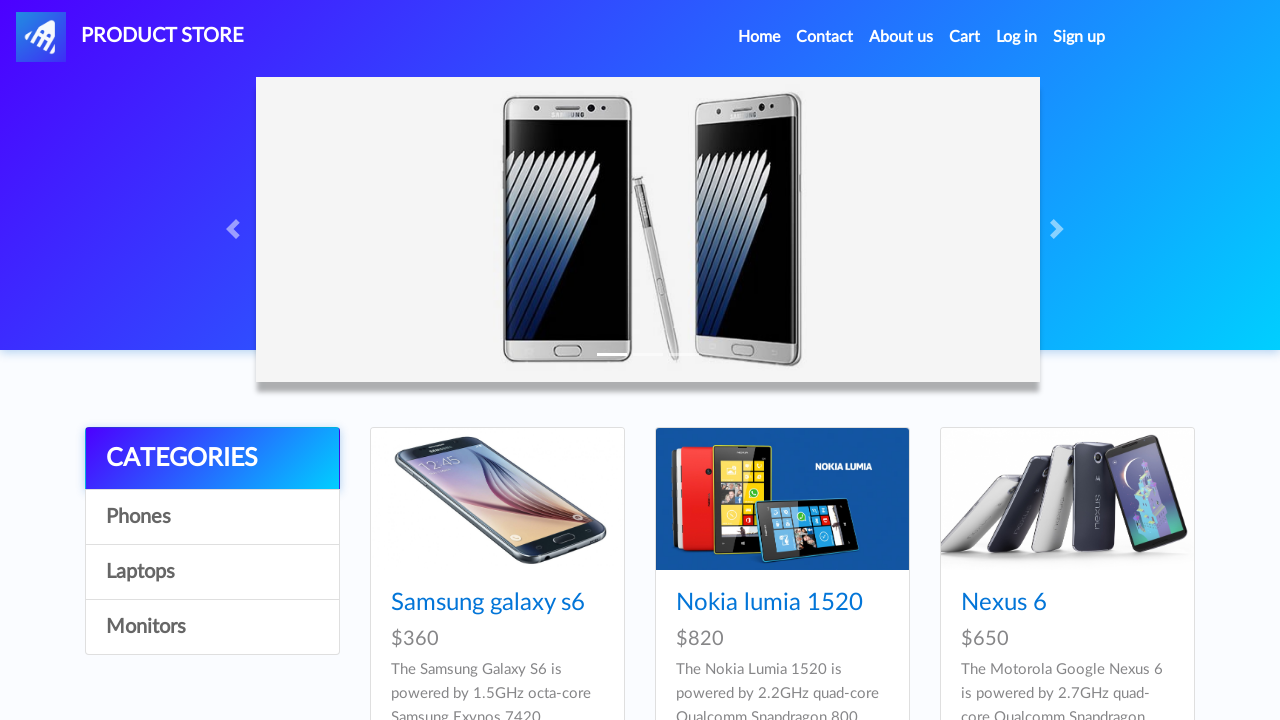

Clicked on Monitors category filter at (212, 627) on text=Monitors
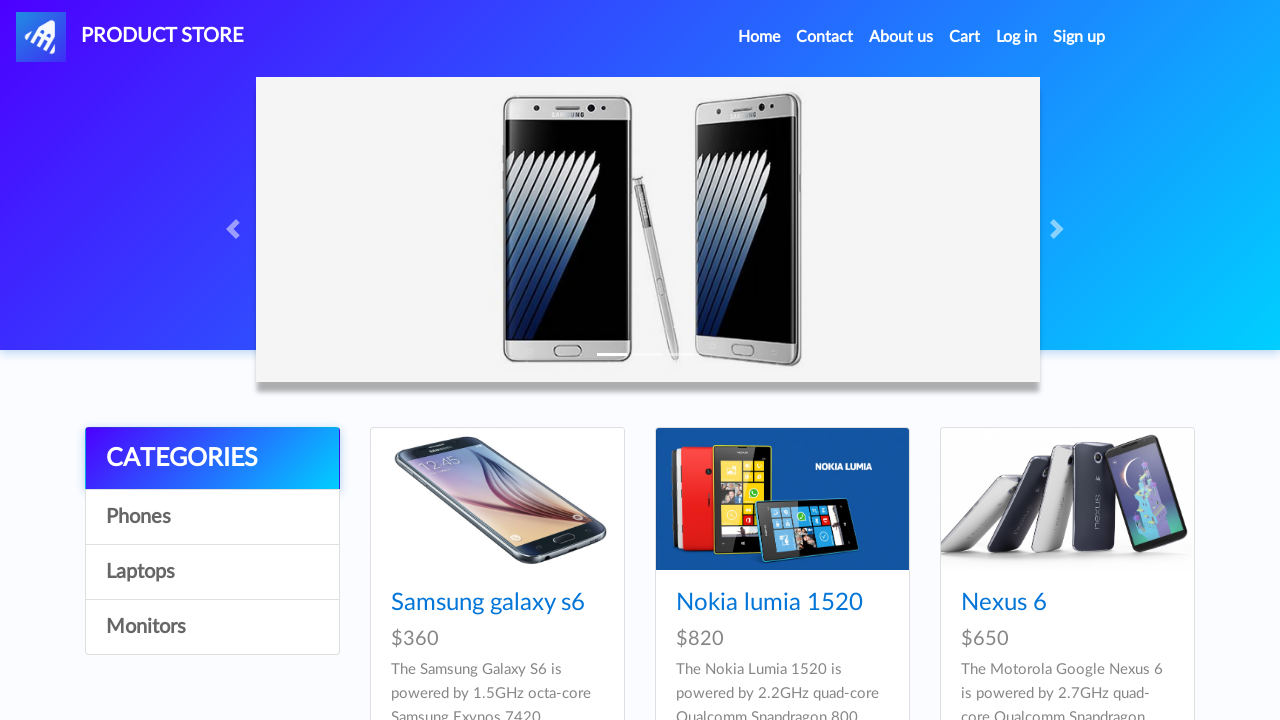

Monitors page loaded
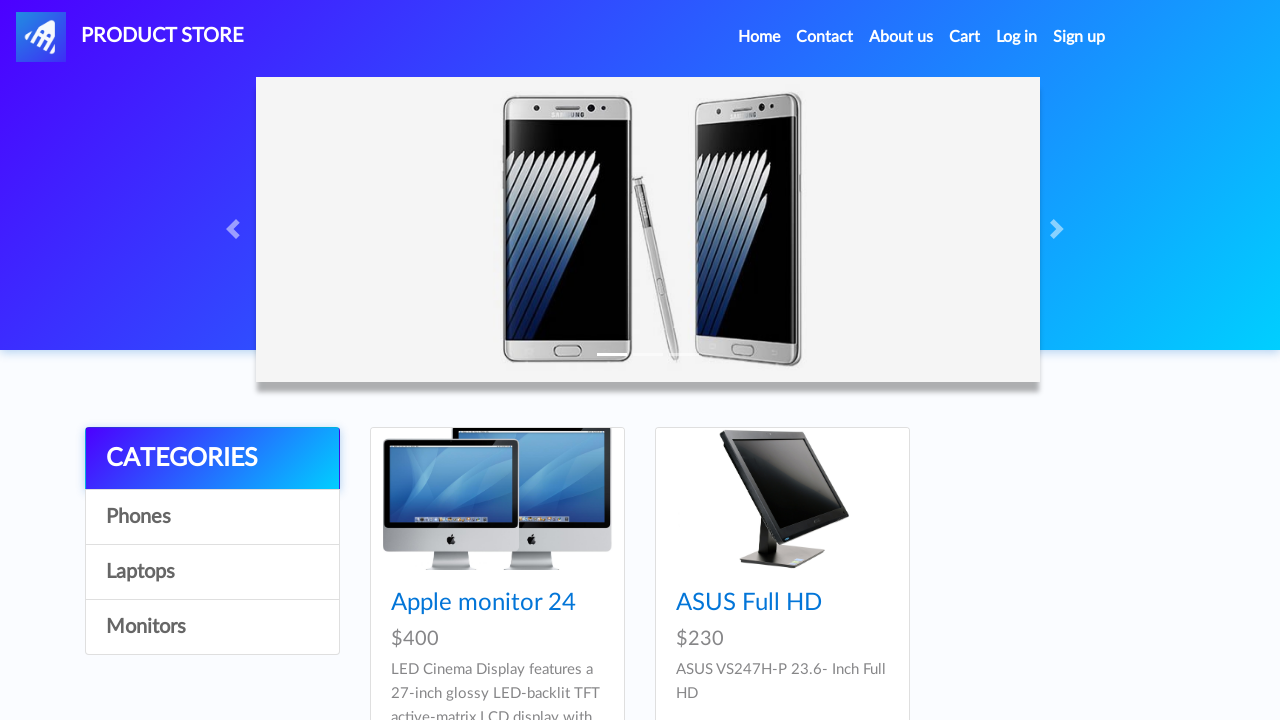

Clicked on Apple monitor 24 product at (484, 603) on text=Apple monitor 24
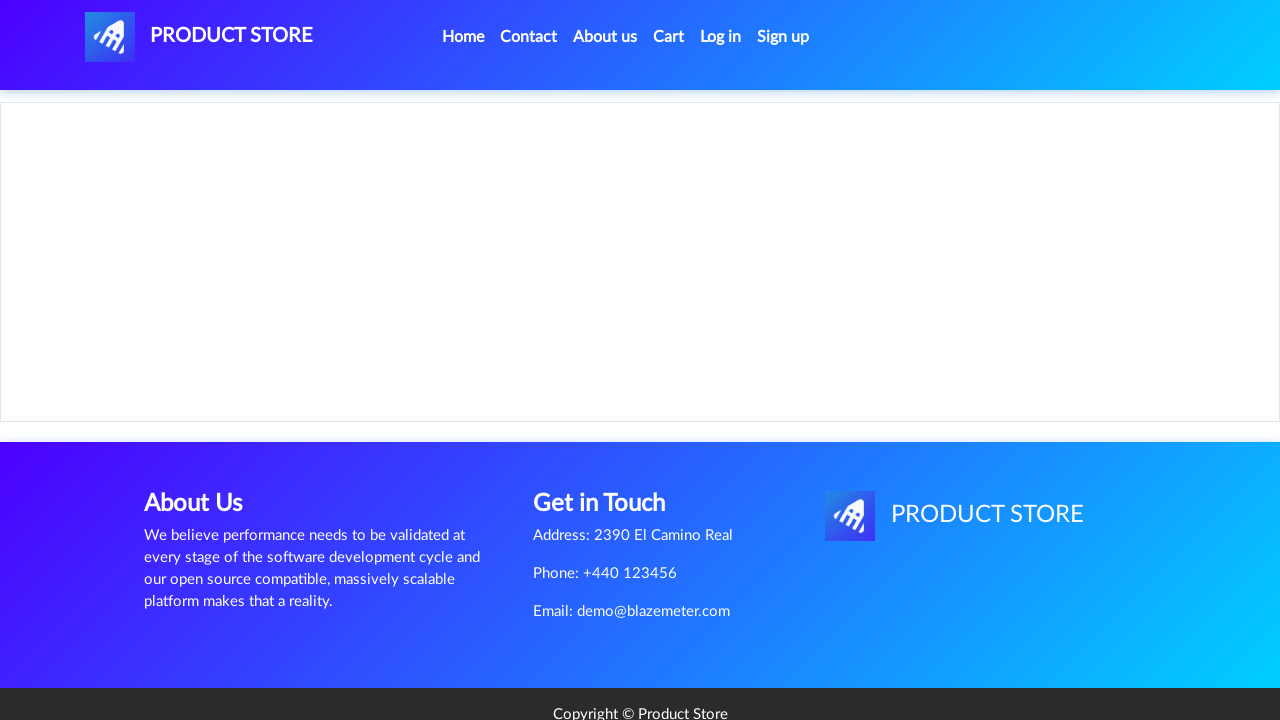

Product page loaded
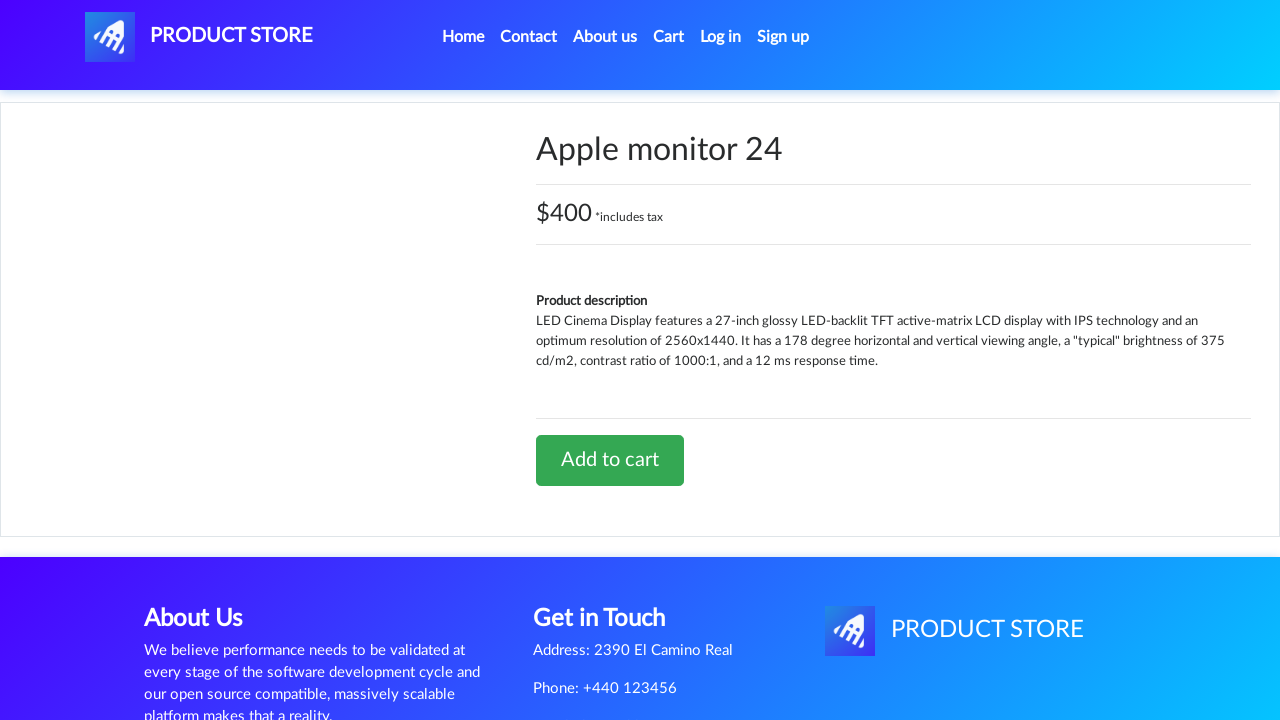

Set up dialog handler to accept alerts
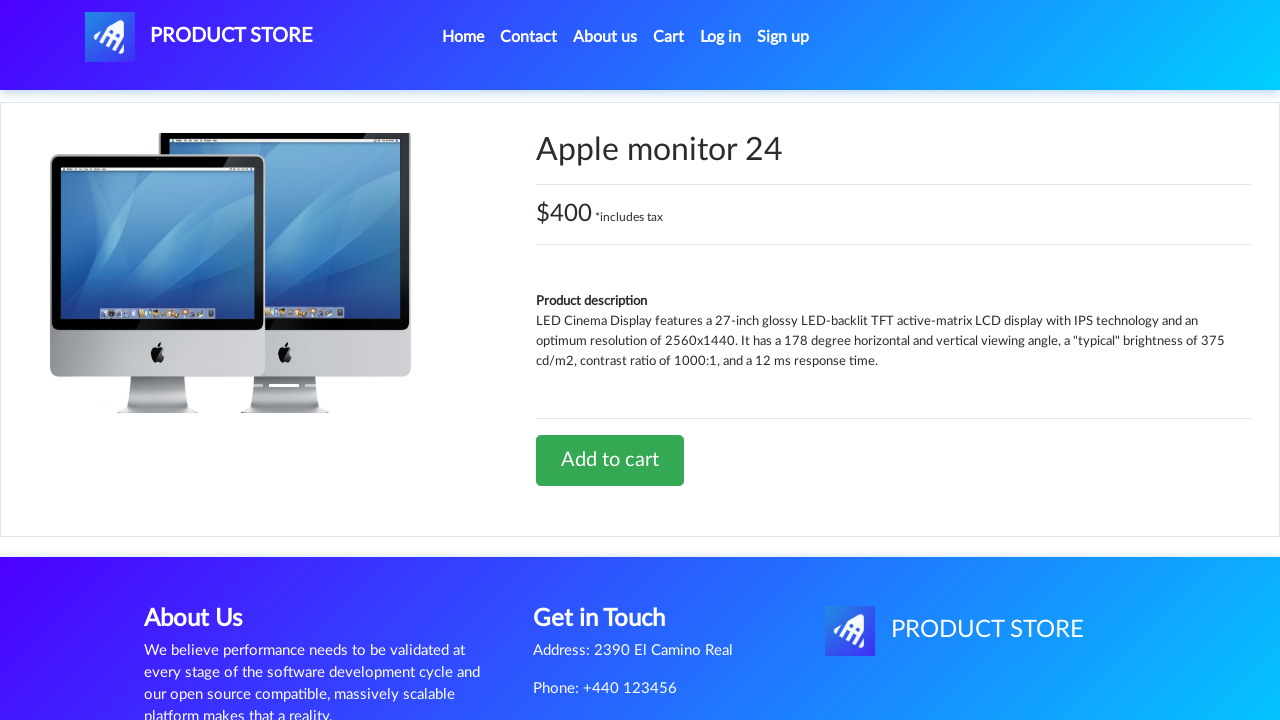

Clicked Add to cart button at (610, 460) on text=Add to cart
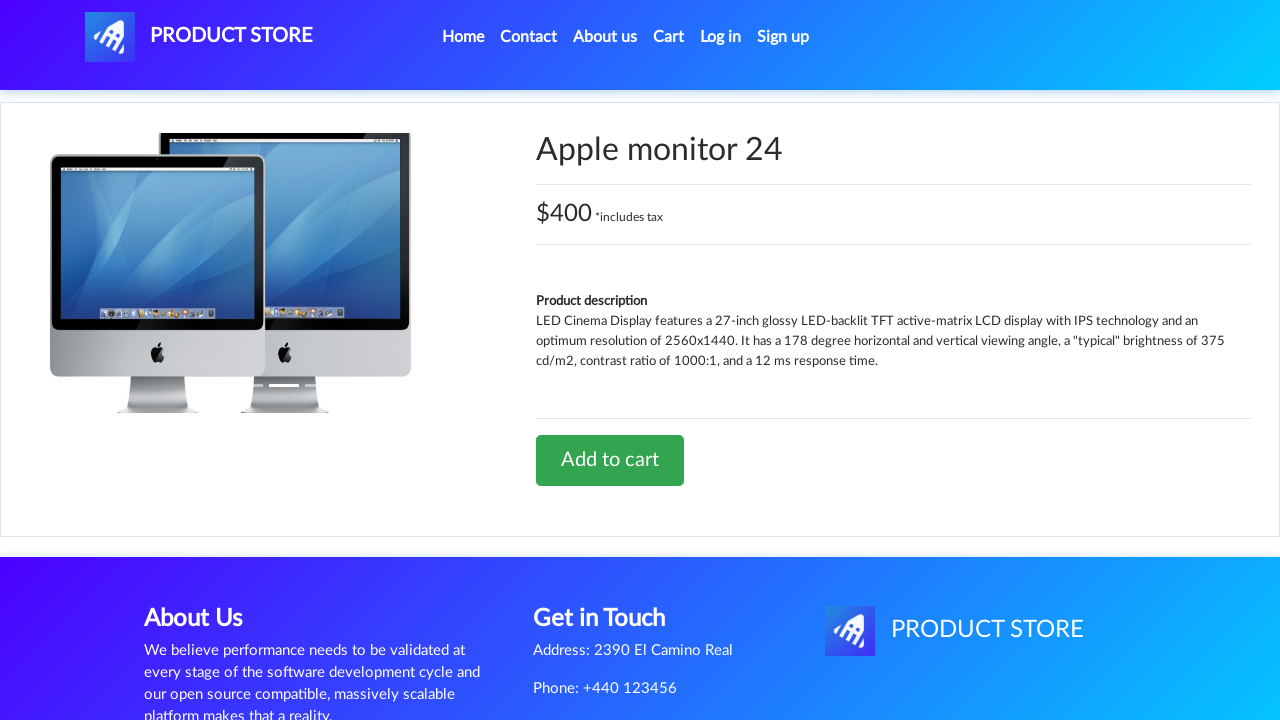

Waited for success dialog to appear and be handled
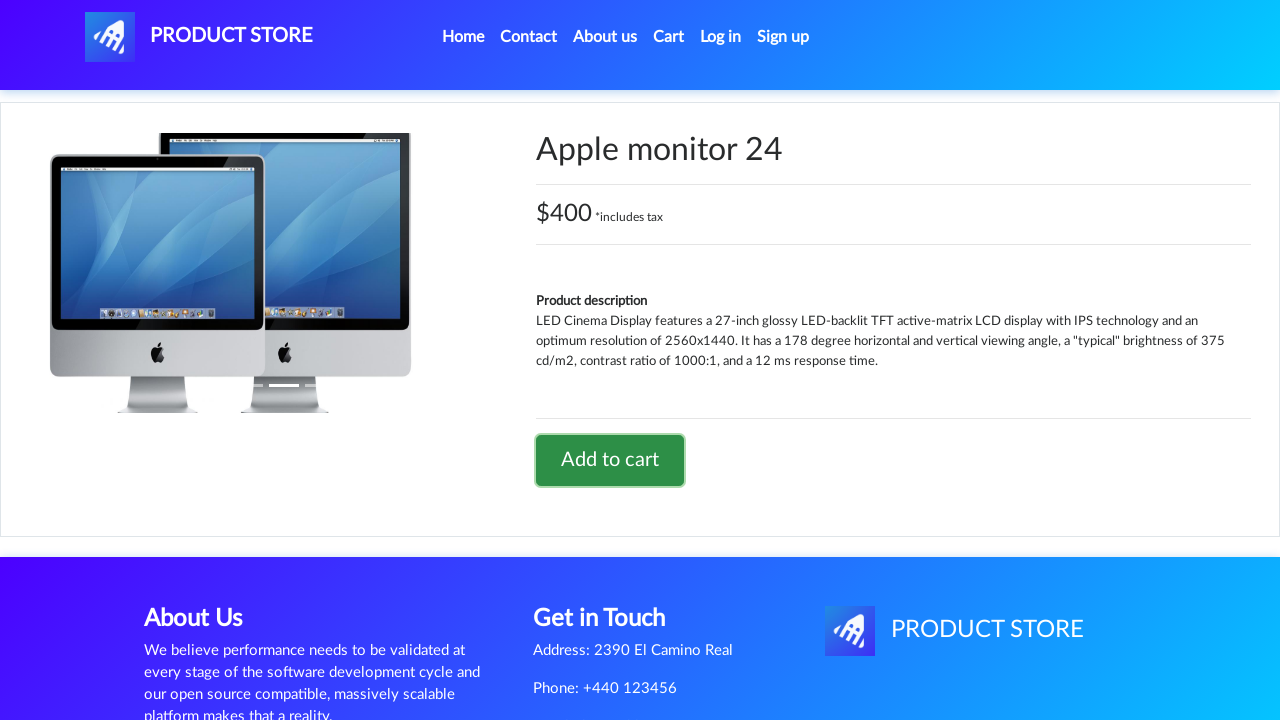

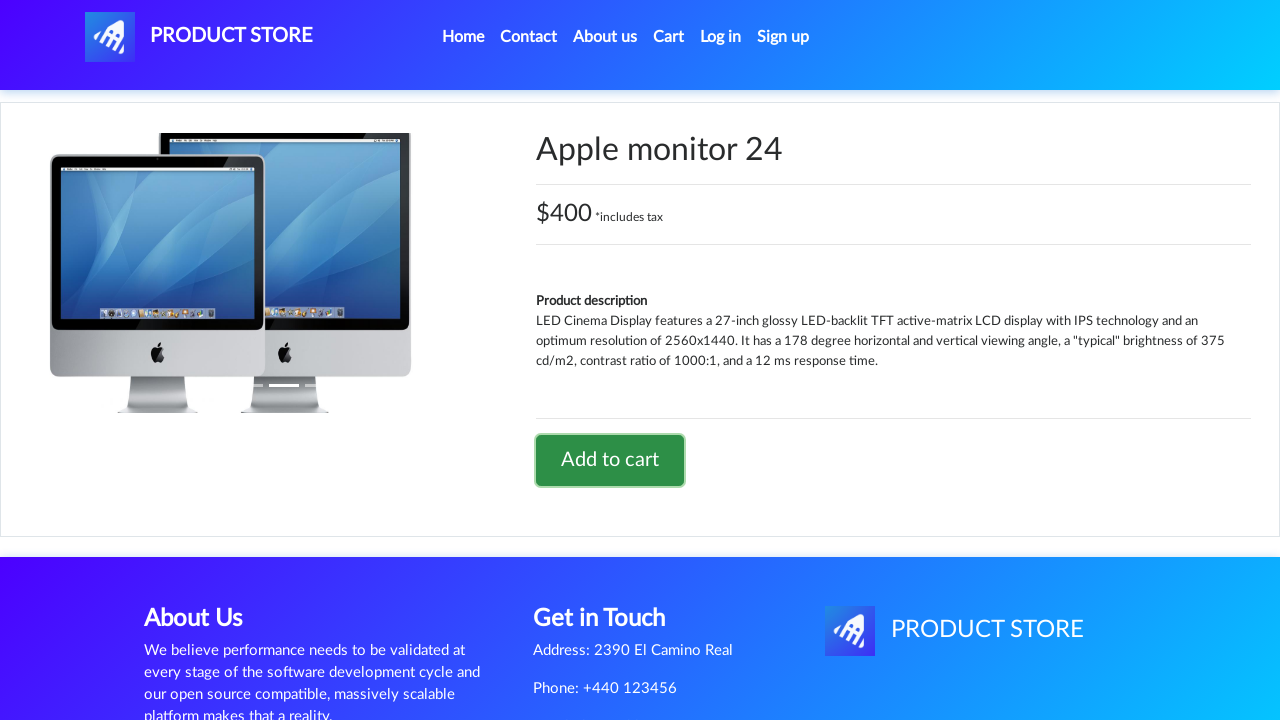